Tests that todo data persists after page reload

Starting URL: https://demo.playwright.dev/todomvc

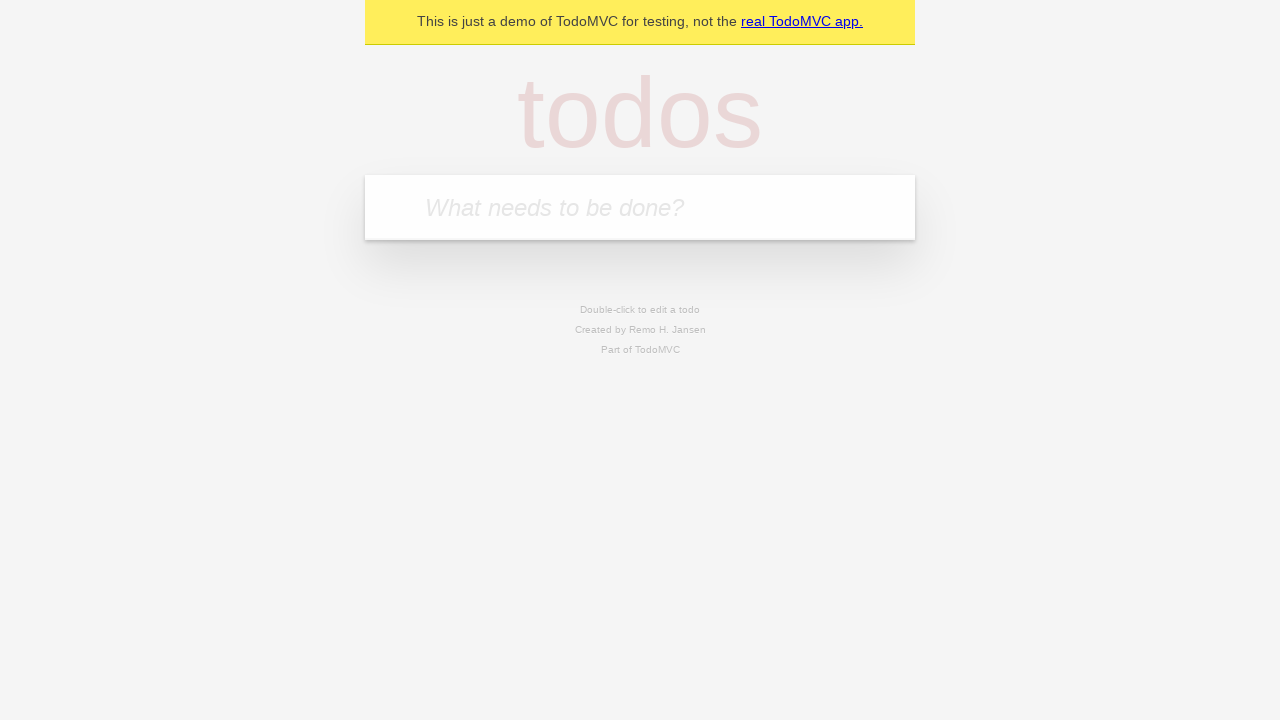

Filled new todo input with 'buy some cheese' on .new-todo
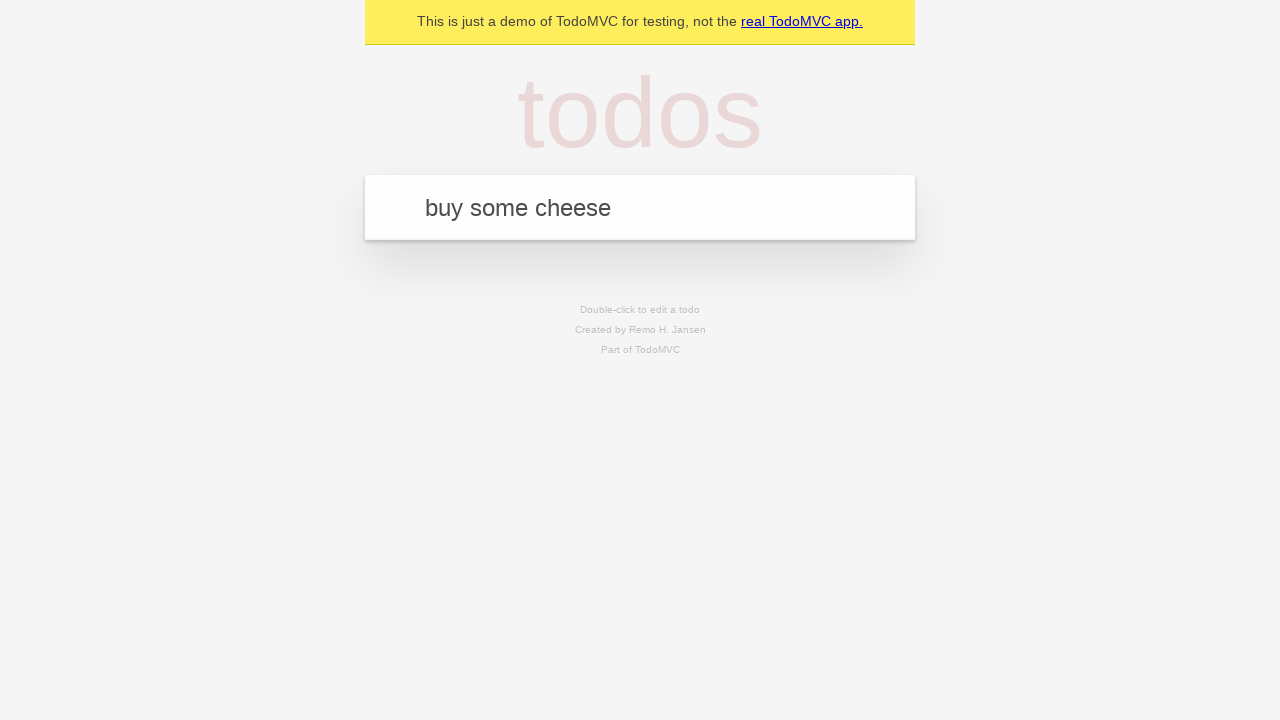

Pressed Enter to create first todo item on .new-todo
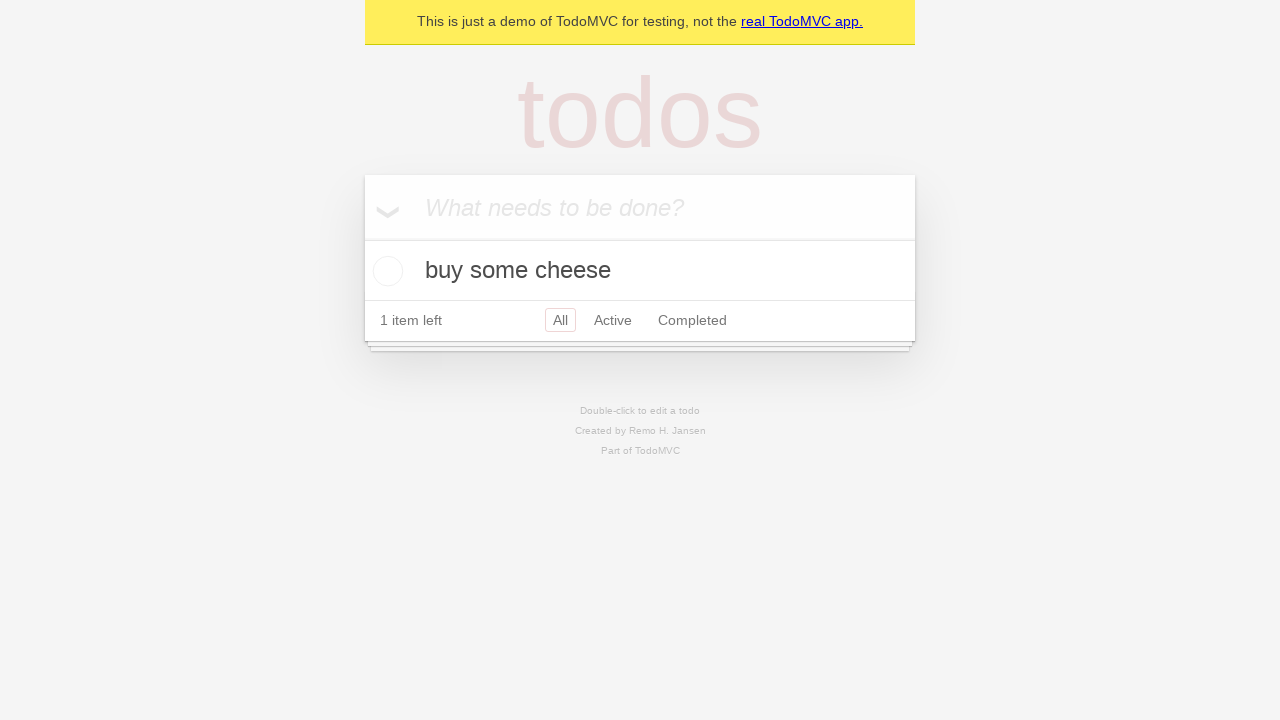

Filled new todo input with 'feed the cat' on .new-todo
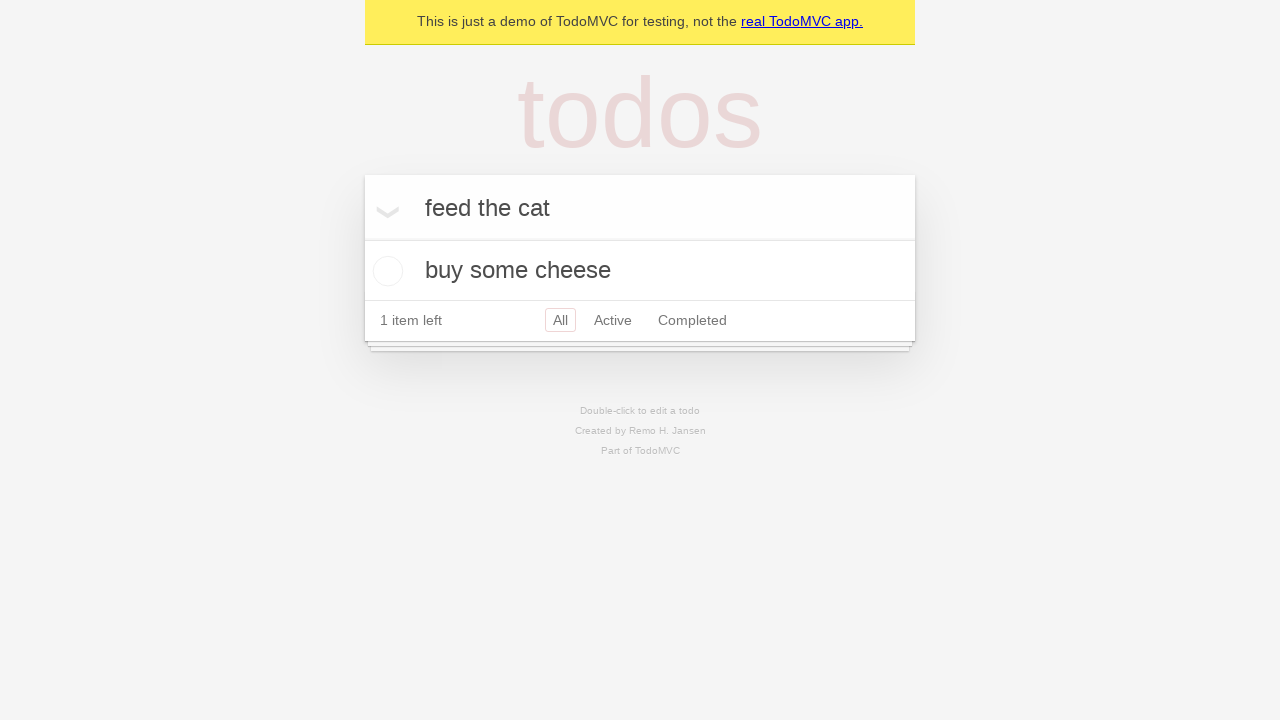

Pressed Enter to create second todo item on .new-todo
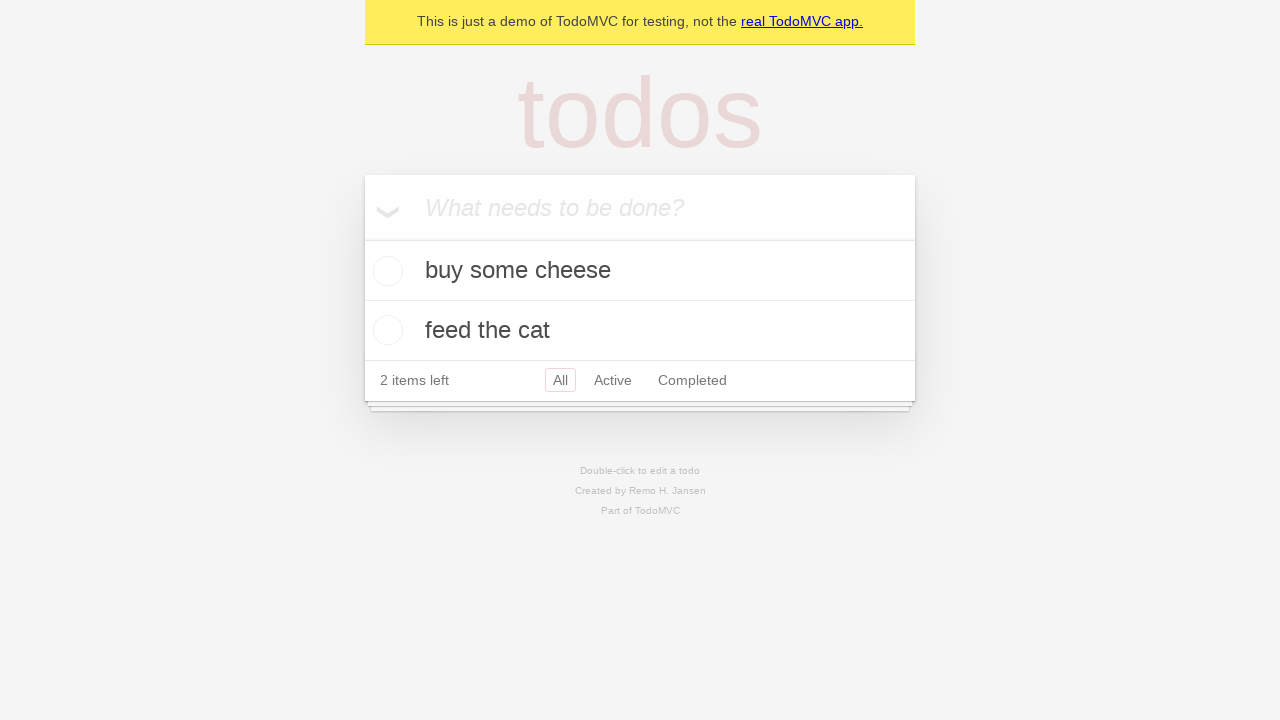

Waited for second todo item to appear in list
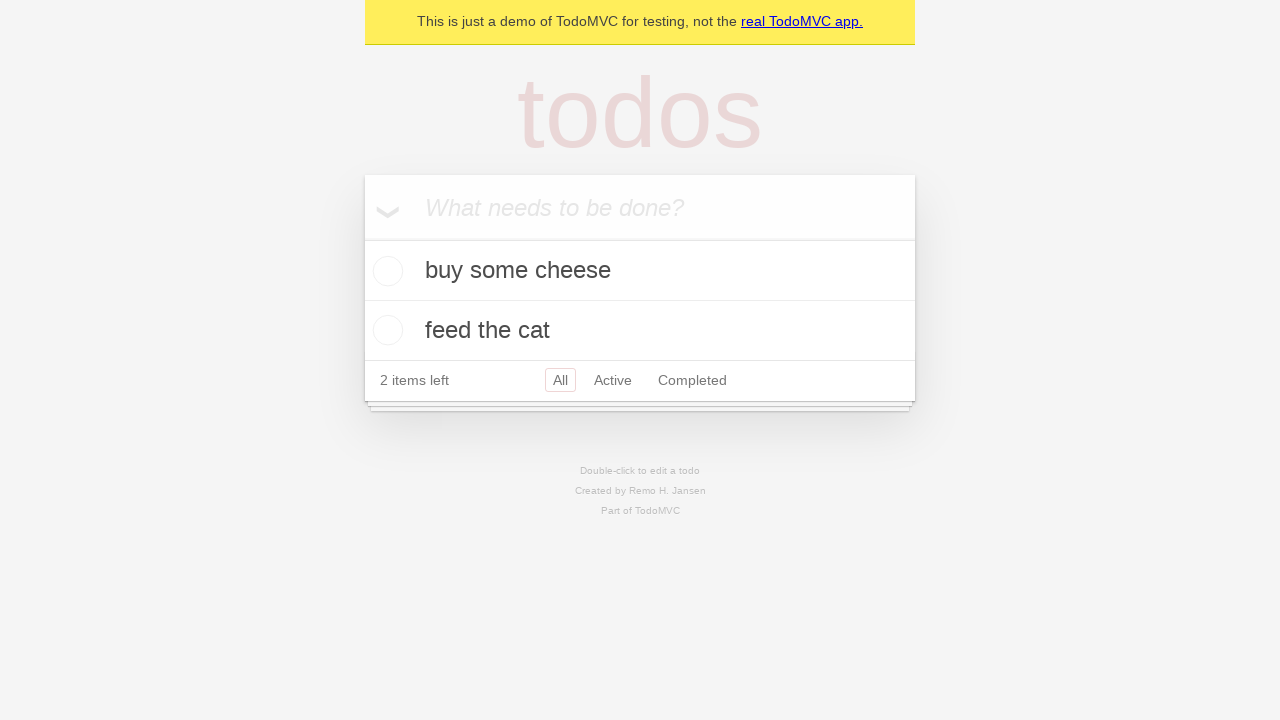

Checked the first todo item as complete at (385, 271) on .todo-list li >> nth=0 >> .toggle
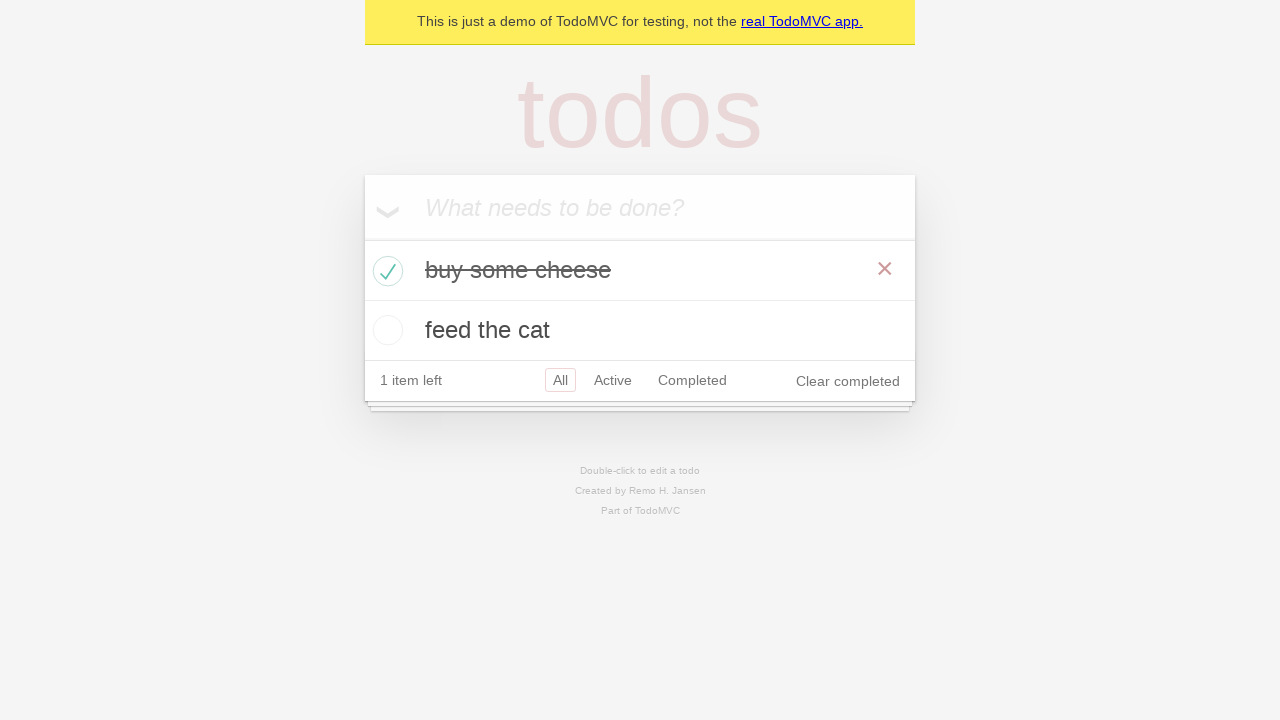

Reloaded the page to test data persistence
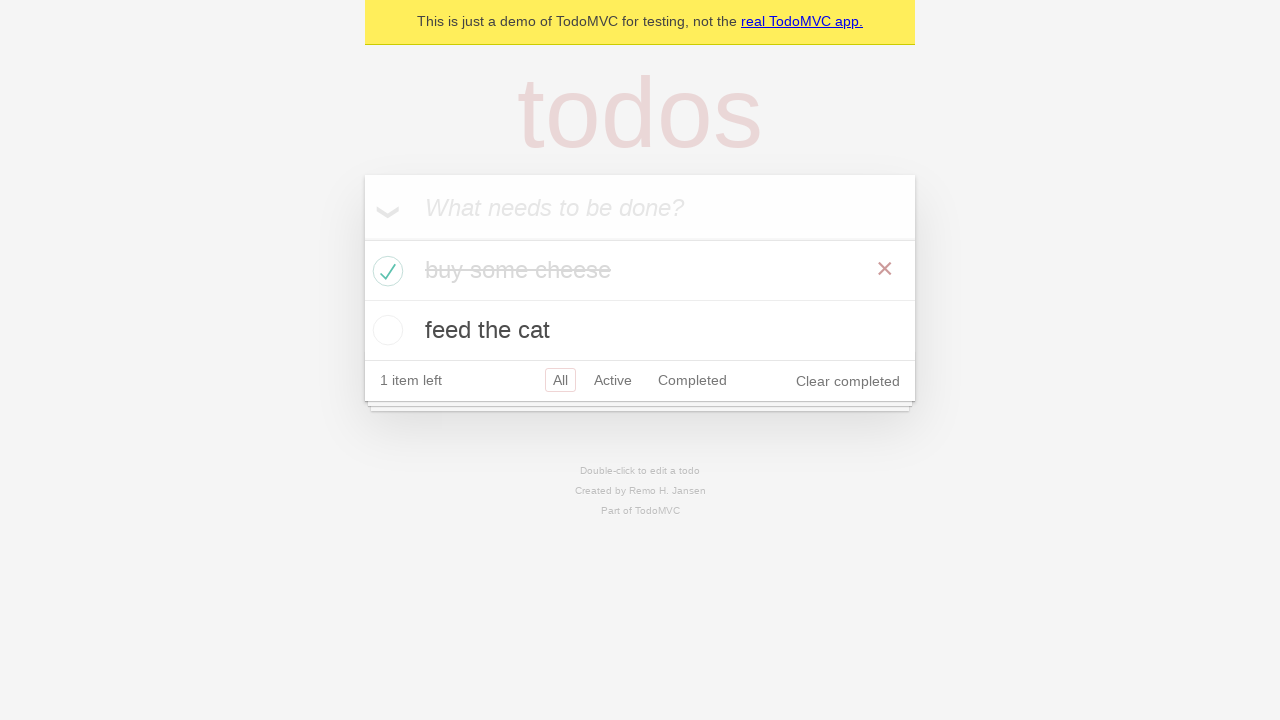

Waited for todo items to appear after page reload
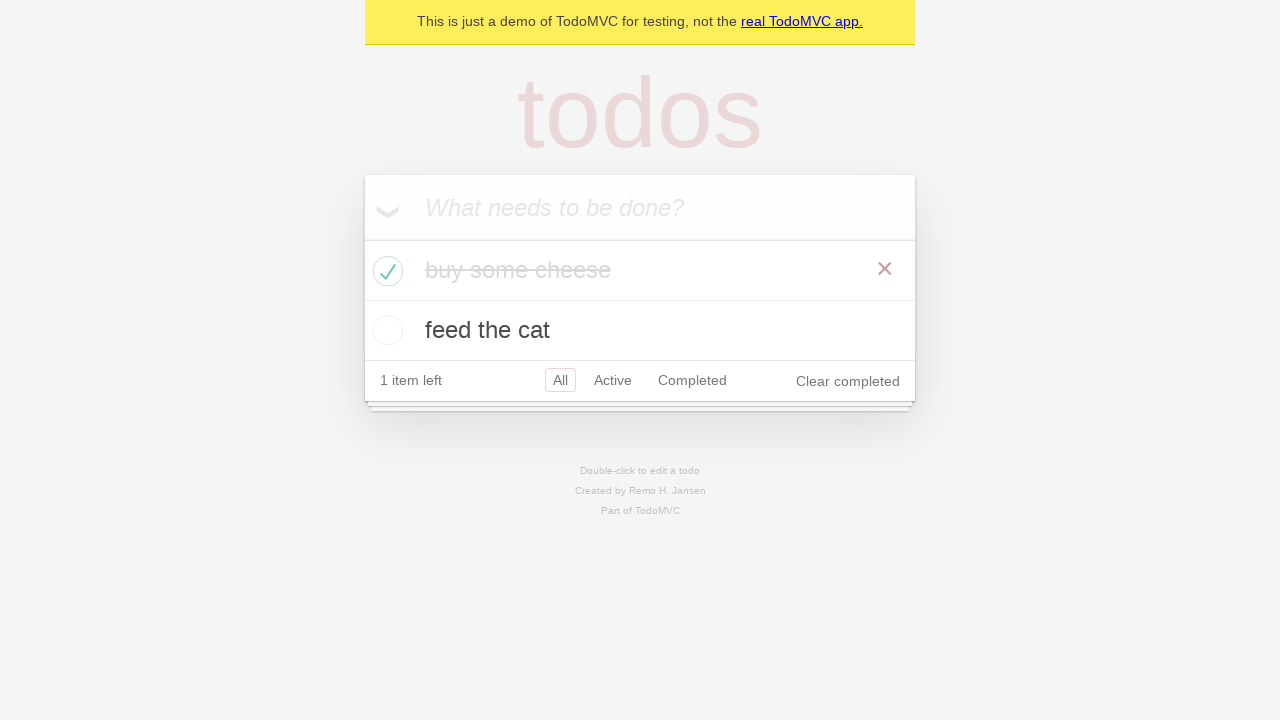

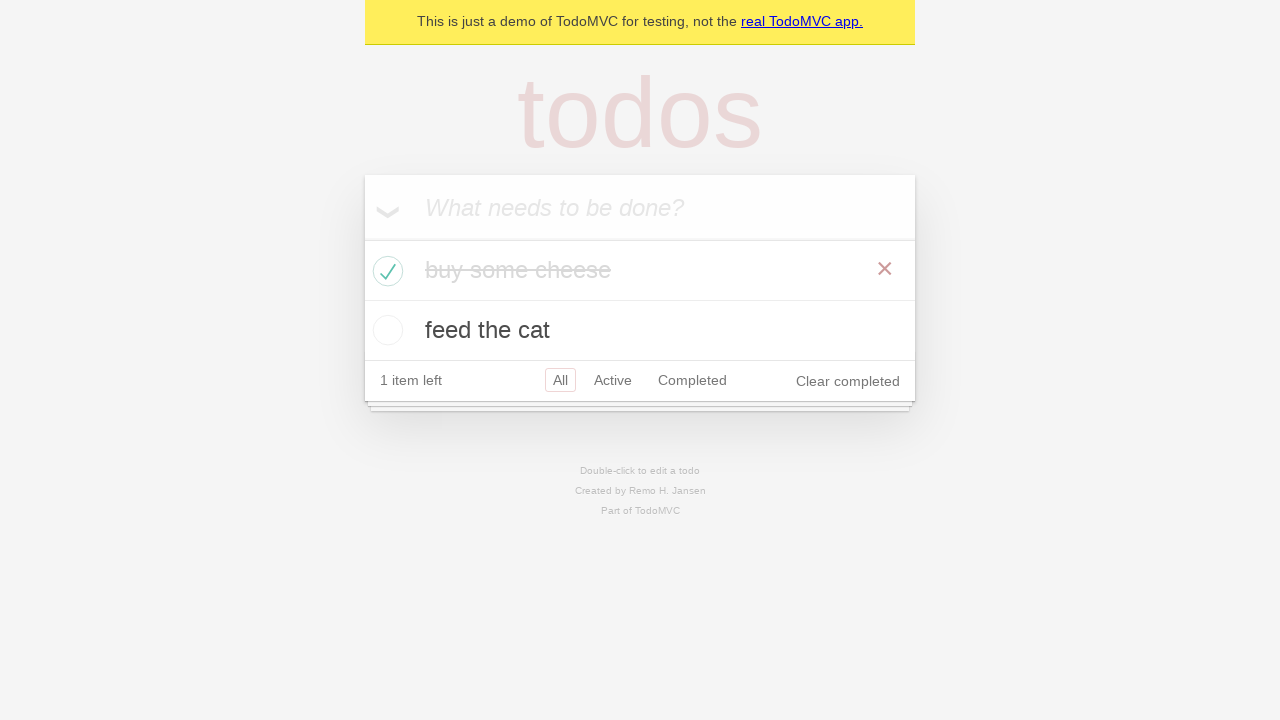